Tests standard select dropdown by selecting Java option by value

Starting URL: https://pynishant.github.io/dropdown-selenium-python-select.html

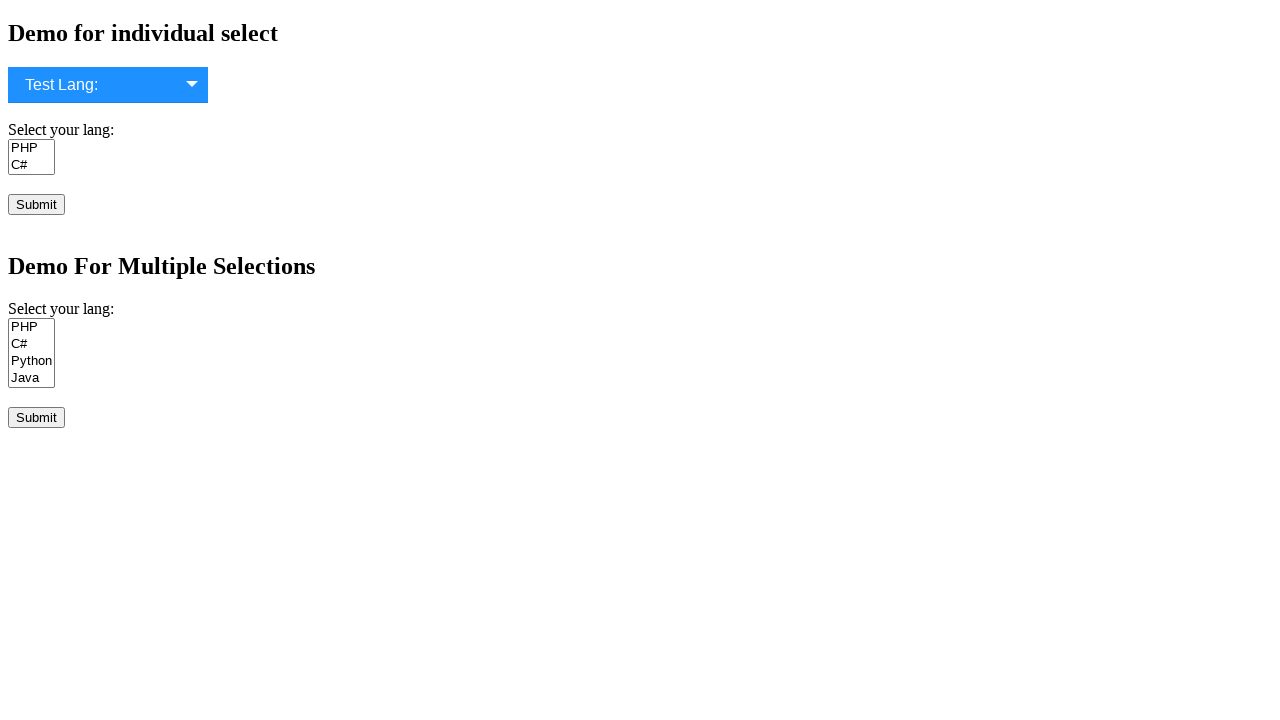

Selected Java option from language dropdown by value on #lang
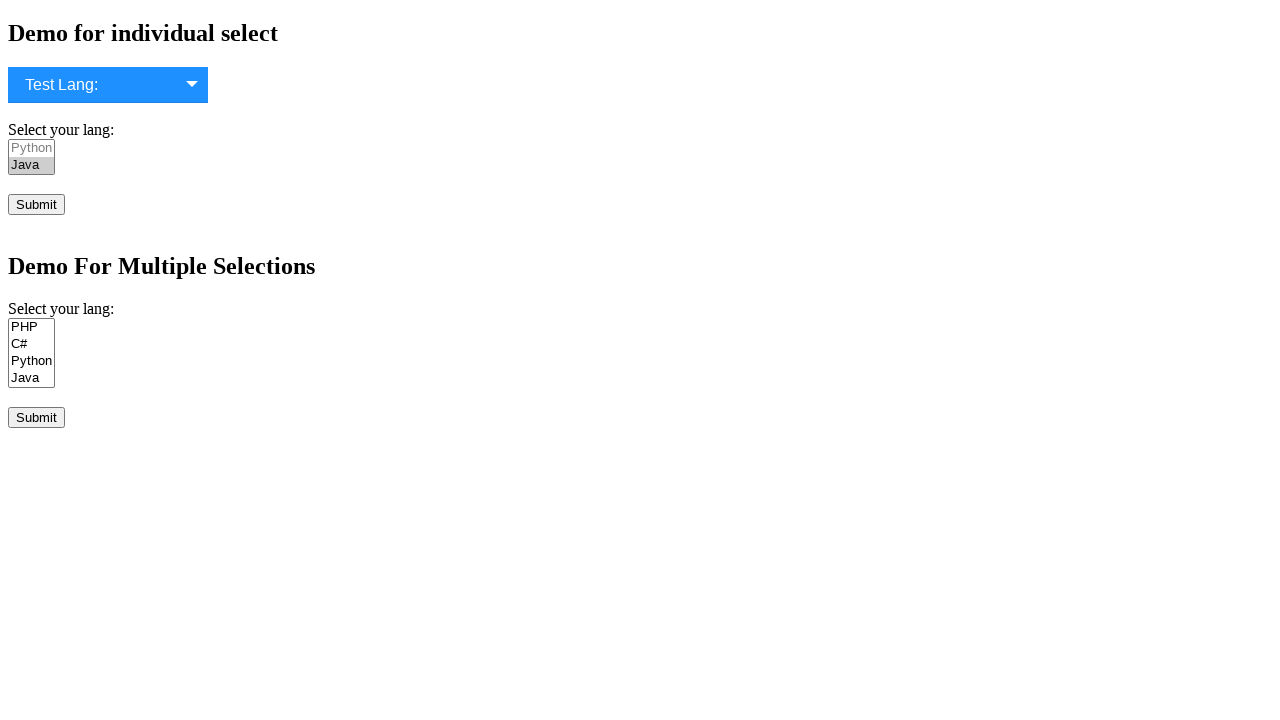

Located the selected option in dropdown
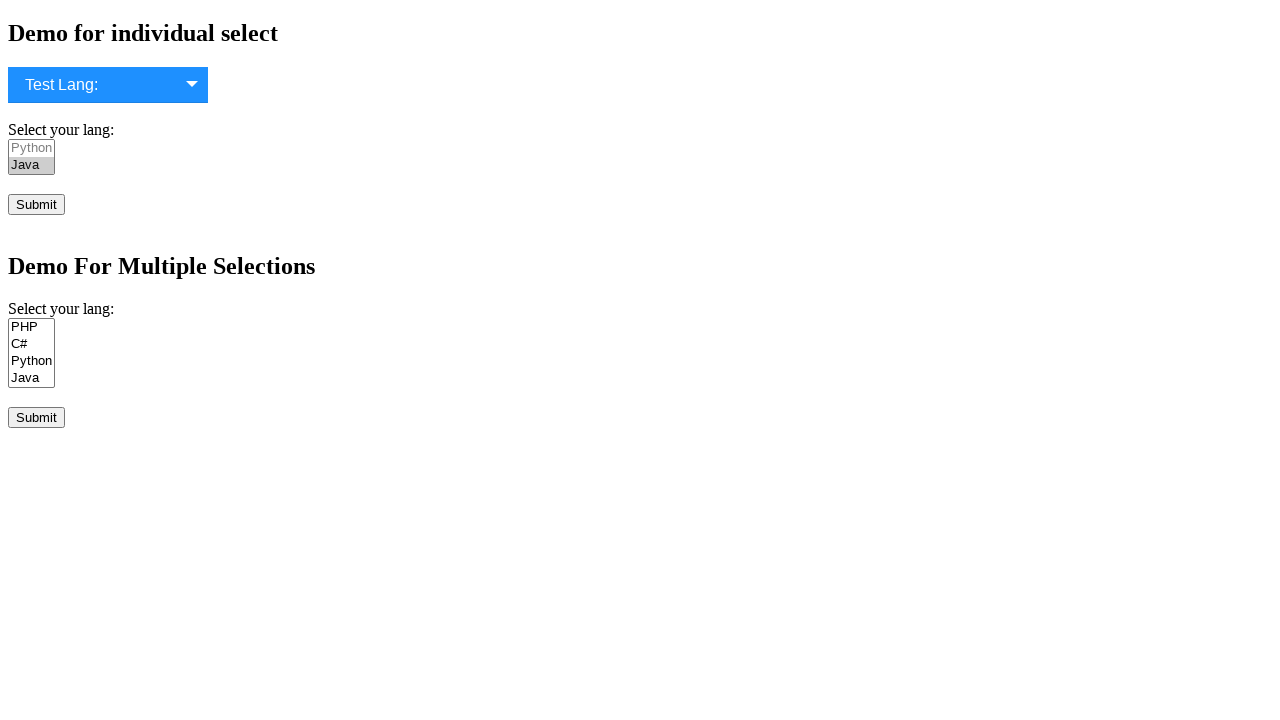

Verified that Java option is selected in dropdown
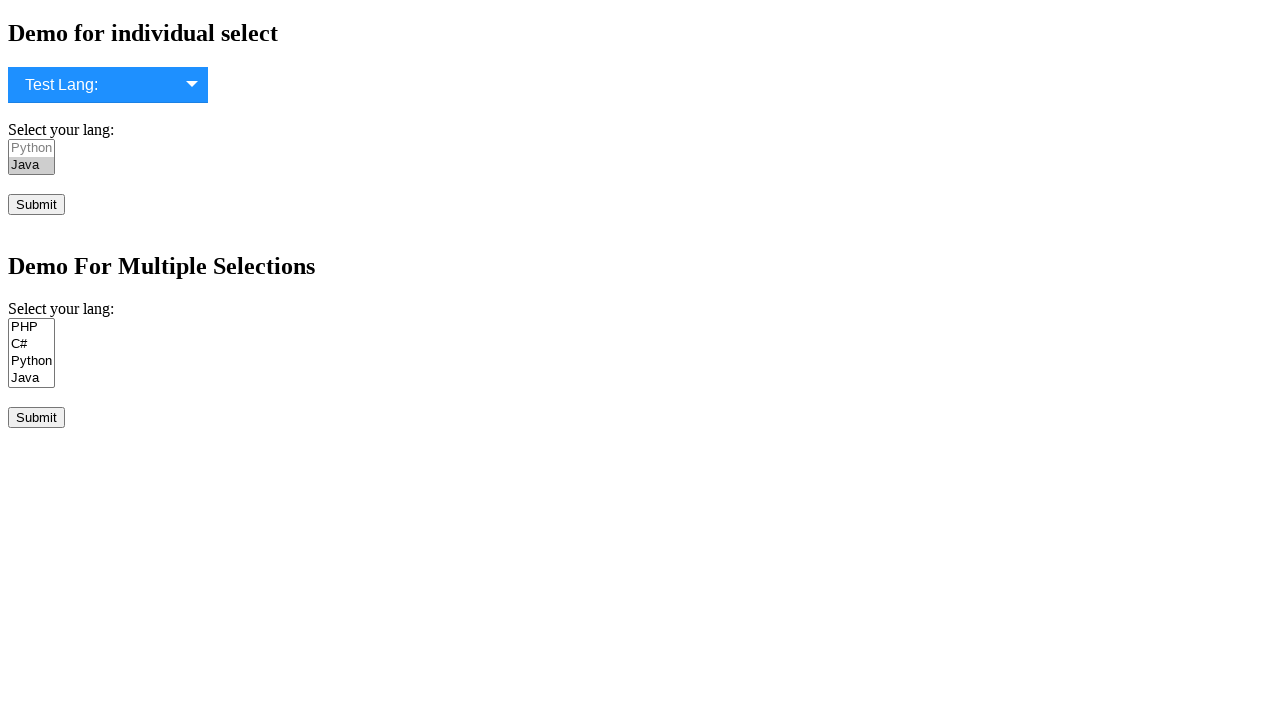

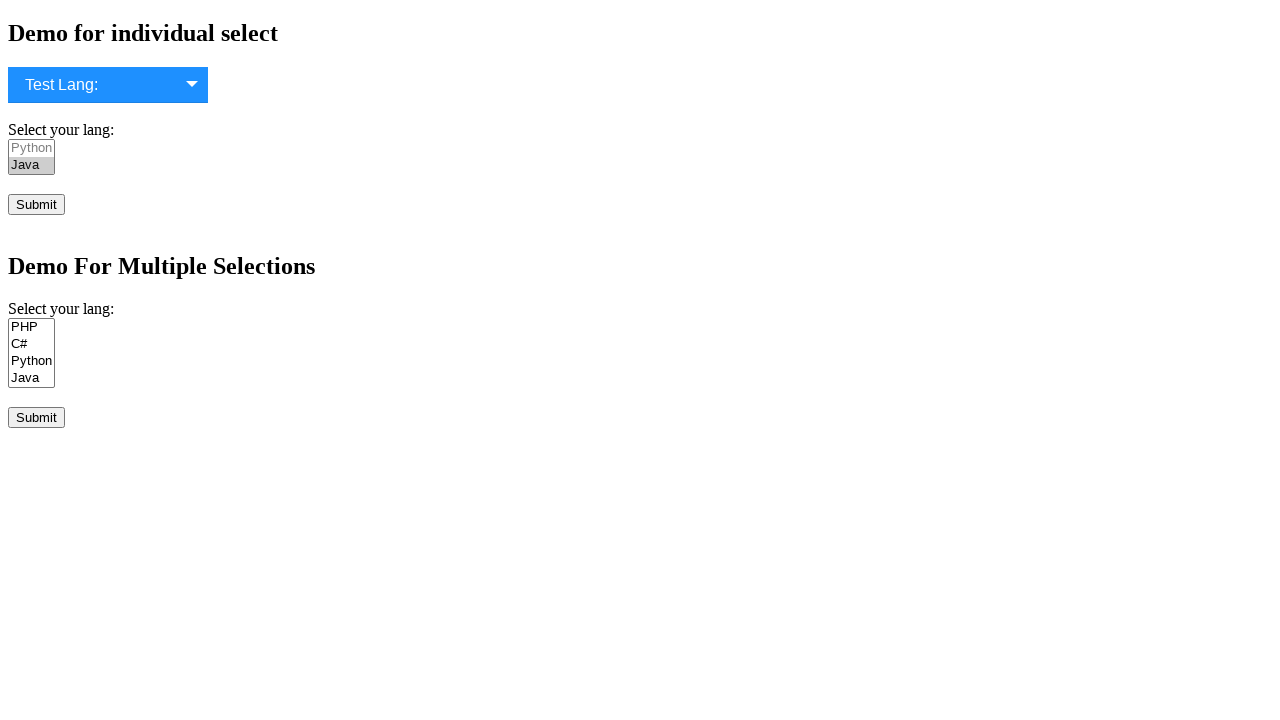